Basic browser automation test that navigates to a test automation website and maximizes the browser window.

Starting URL: https://testotomasyonu.com

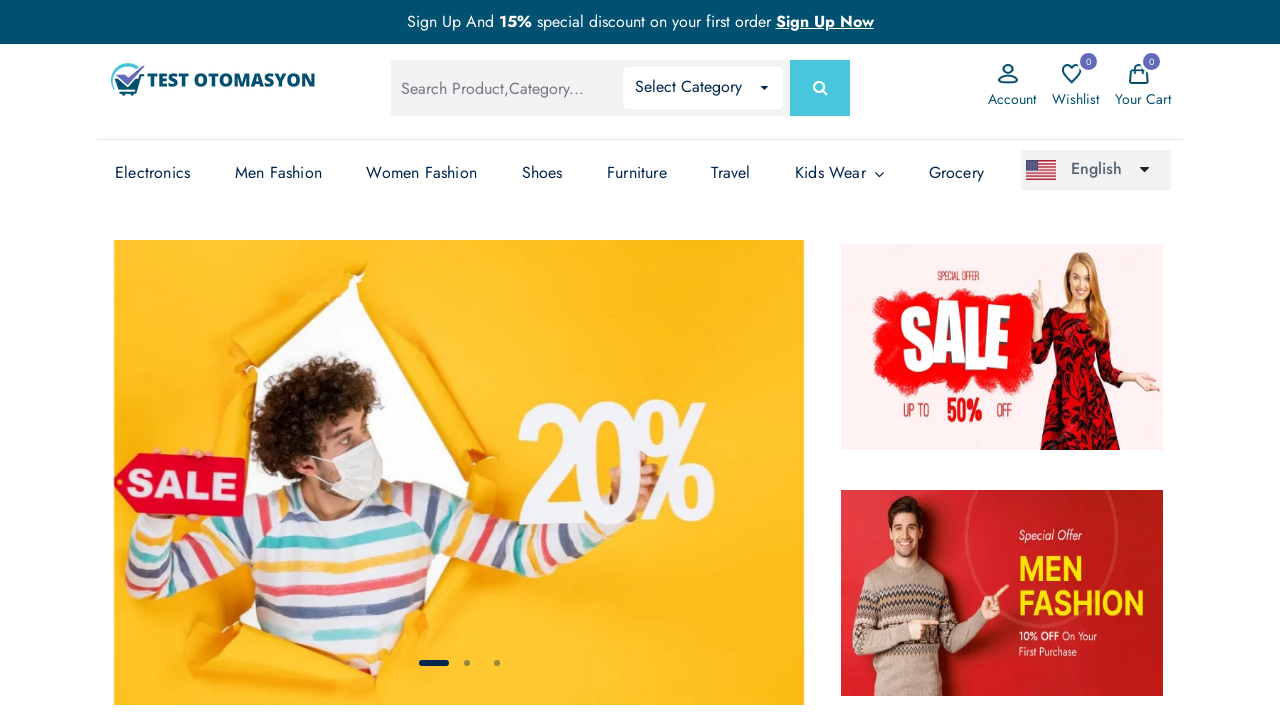

Navigated to https://testotomasyonu.com
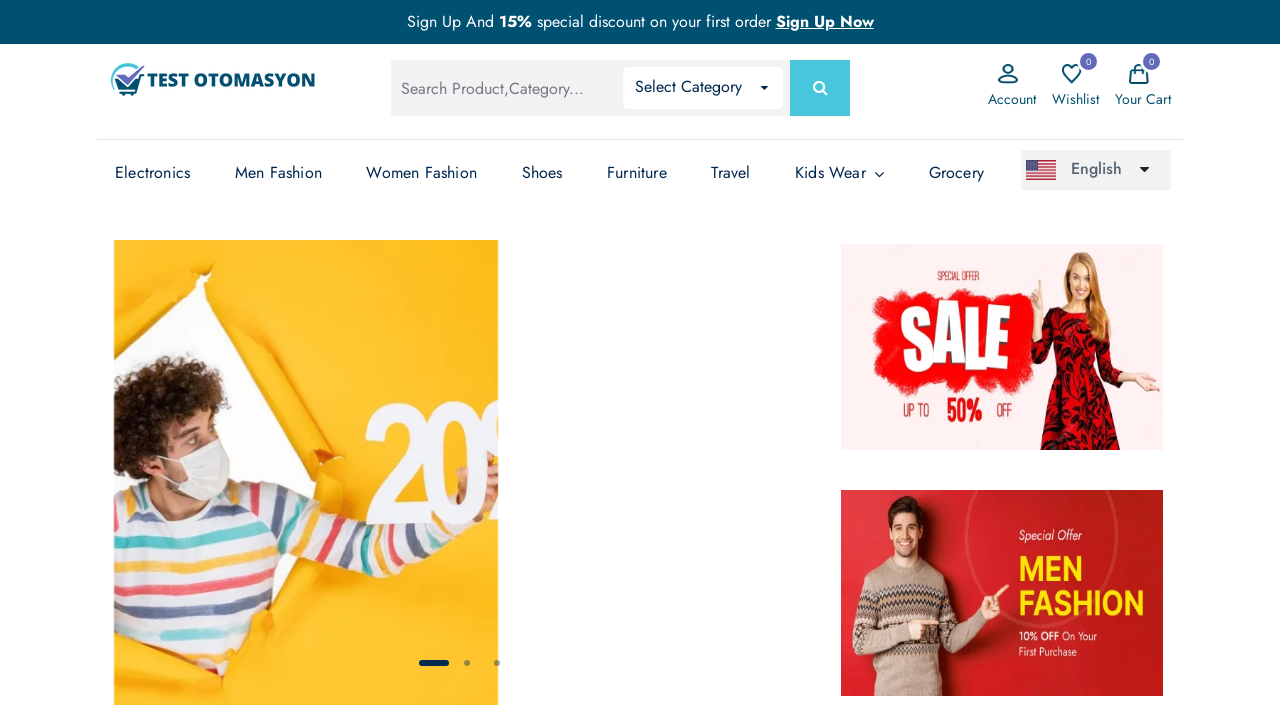

Set viewport size to 1920x1080 to maximize browser window
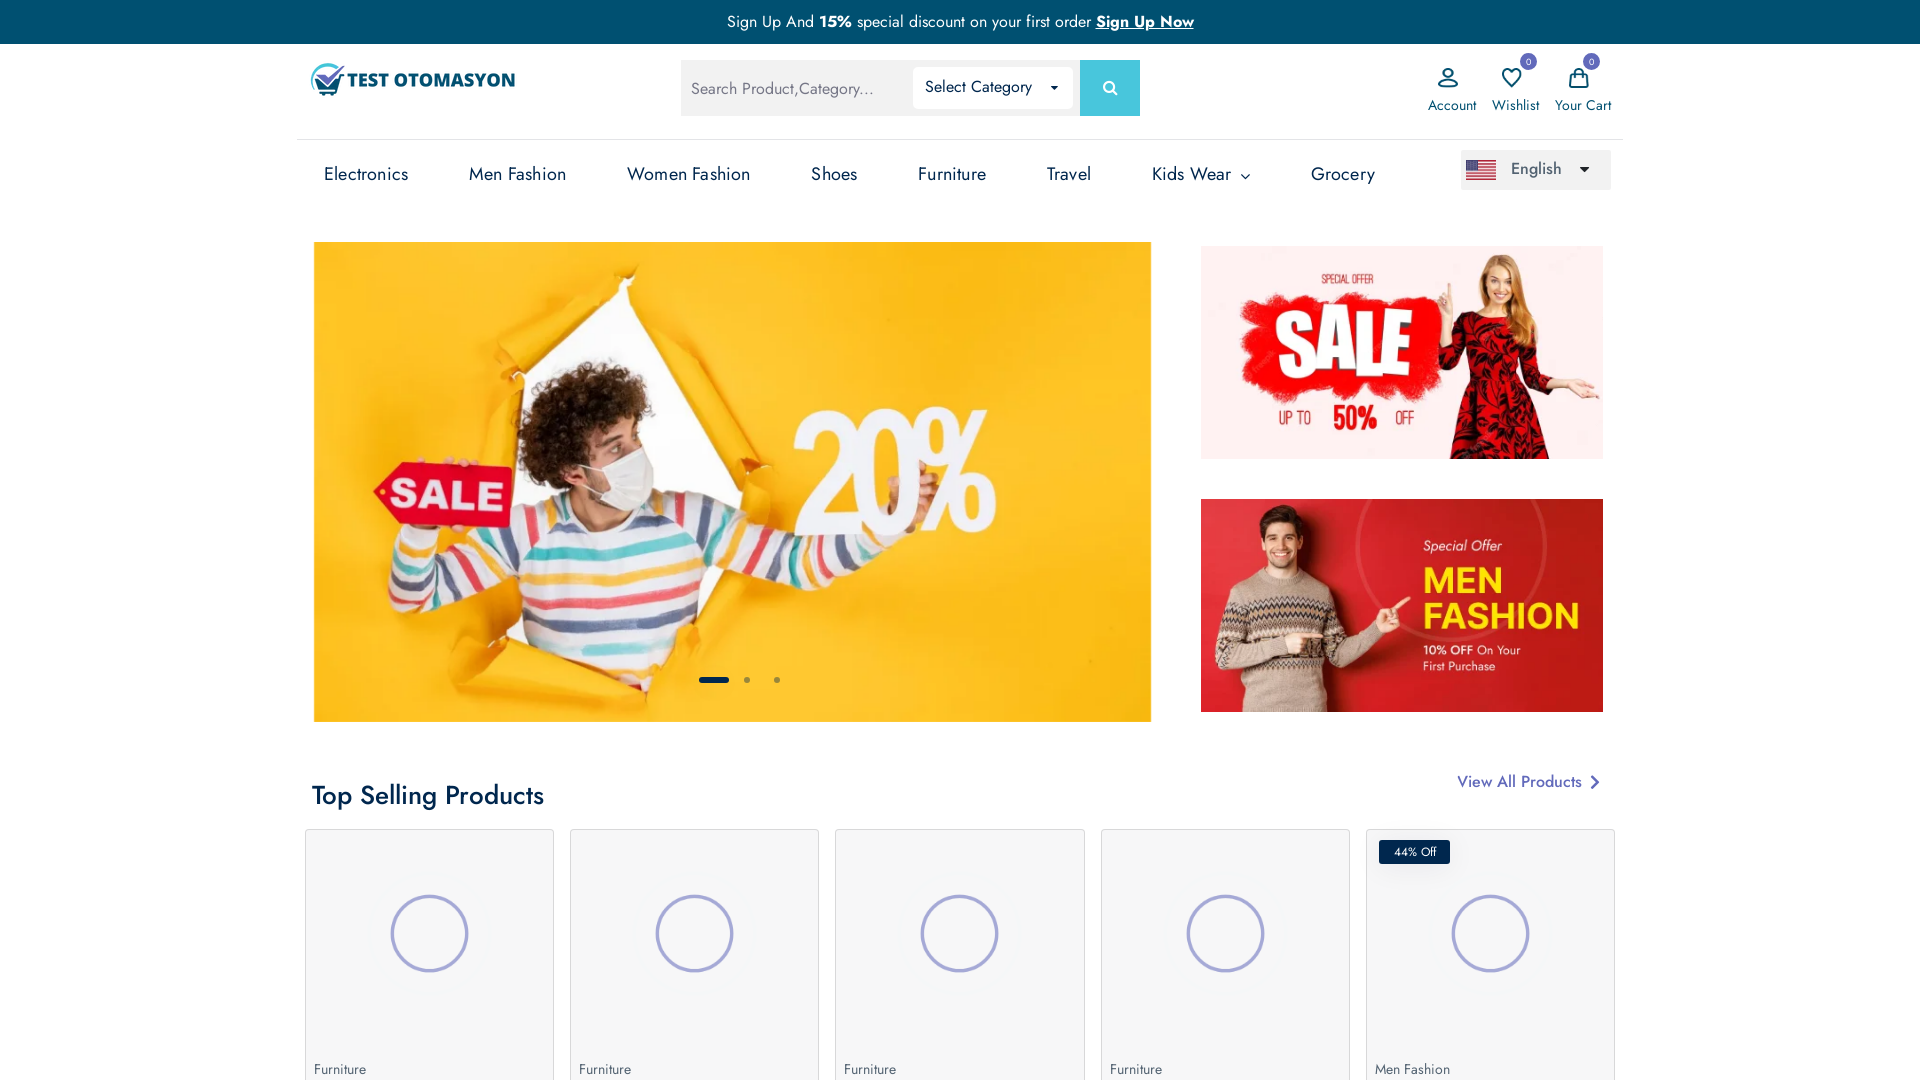

Waited 3 seconds for page to fully load
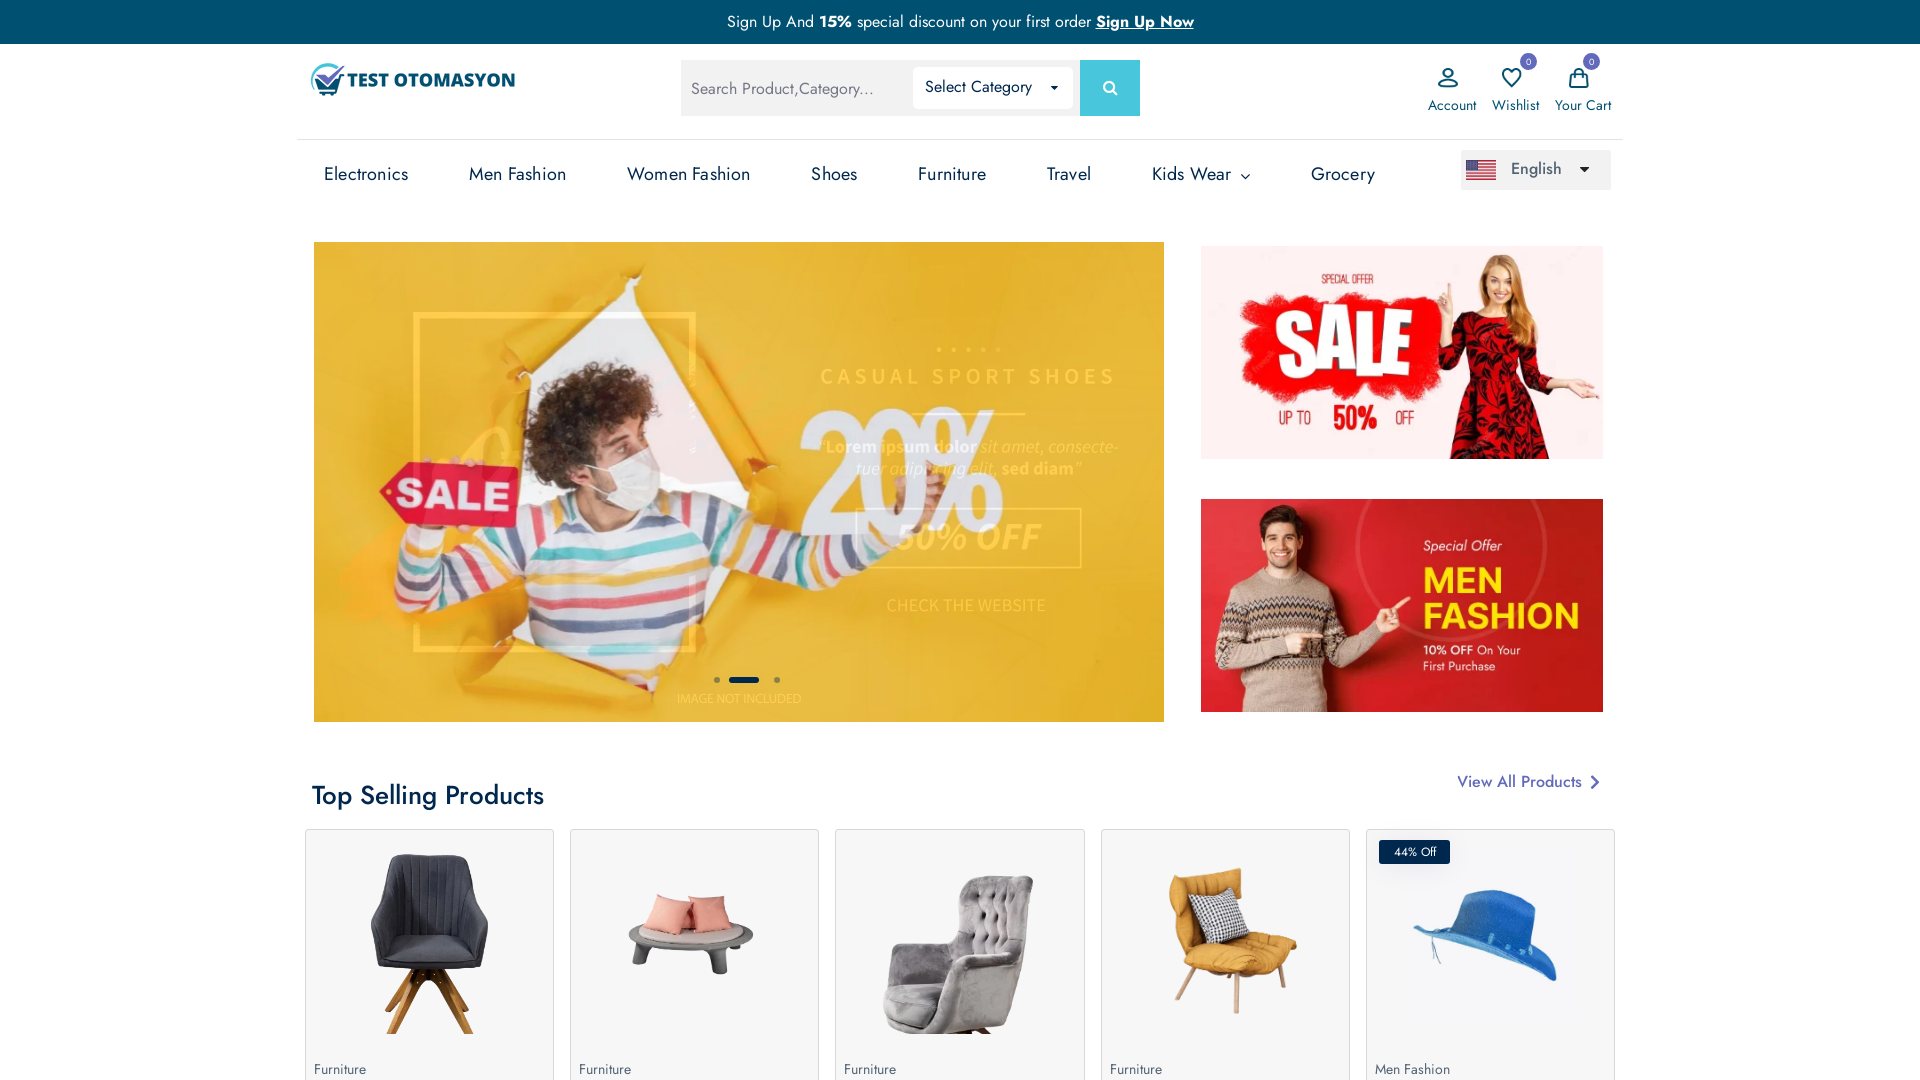

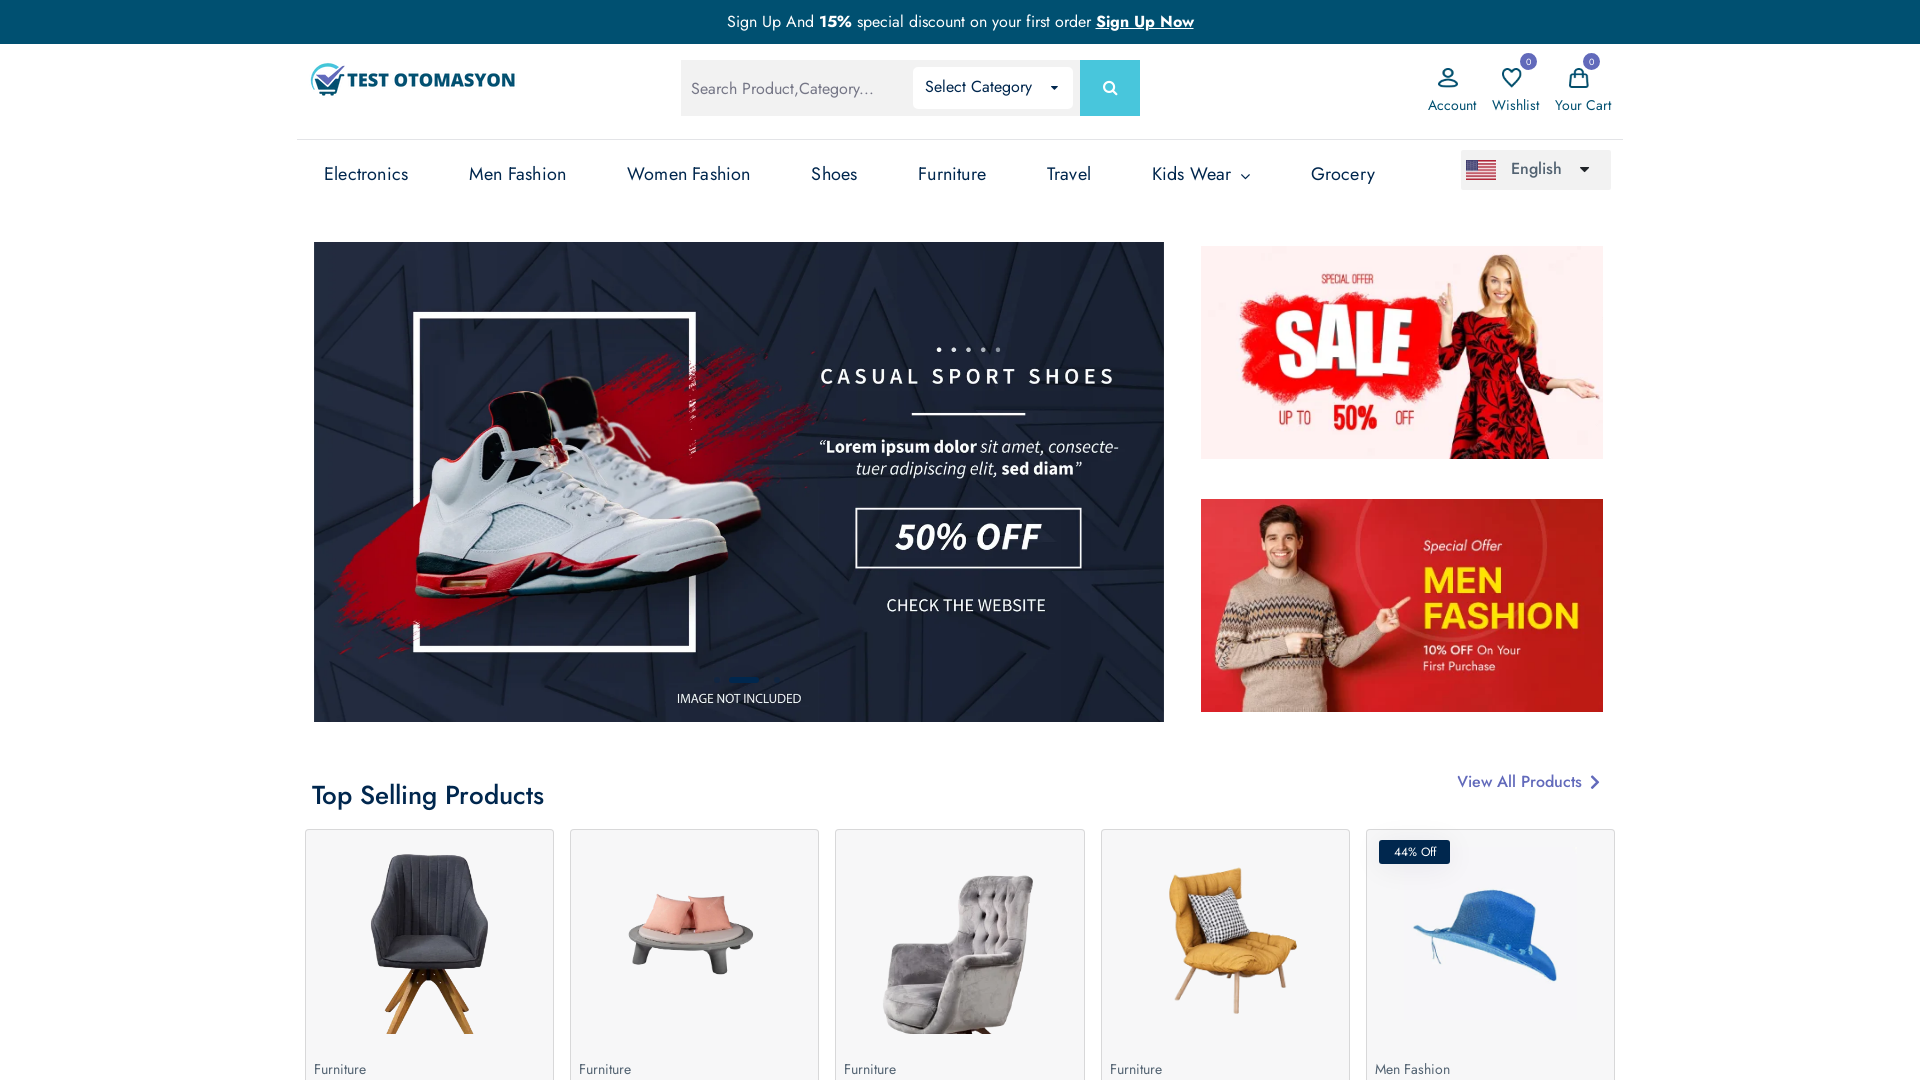